Tests handling a prompt dialog by clicking a button, entering text, and accepting it

Starting URL: https://demoqa.com/alerts

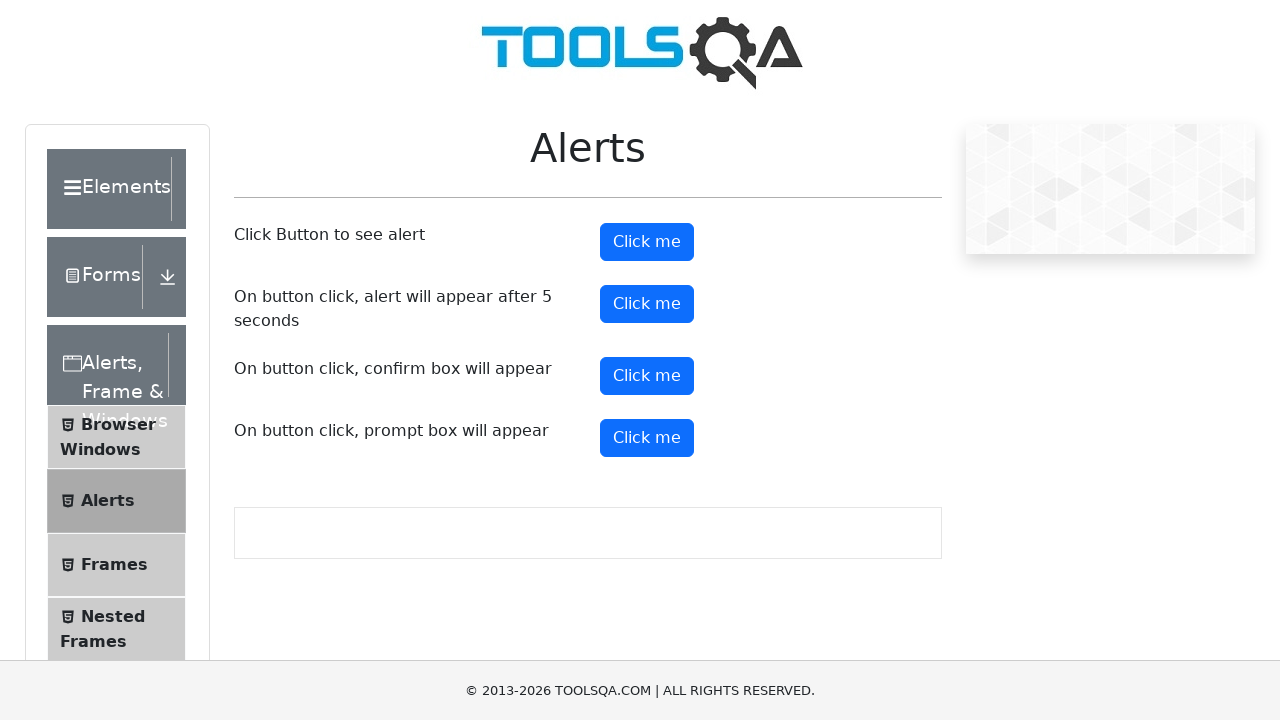

Set up dialog handler to accept prompt with text 'Opal'
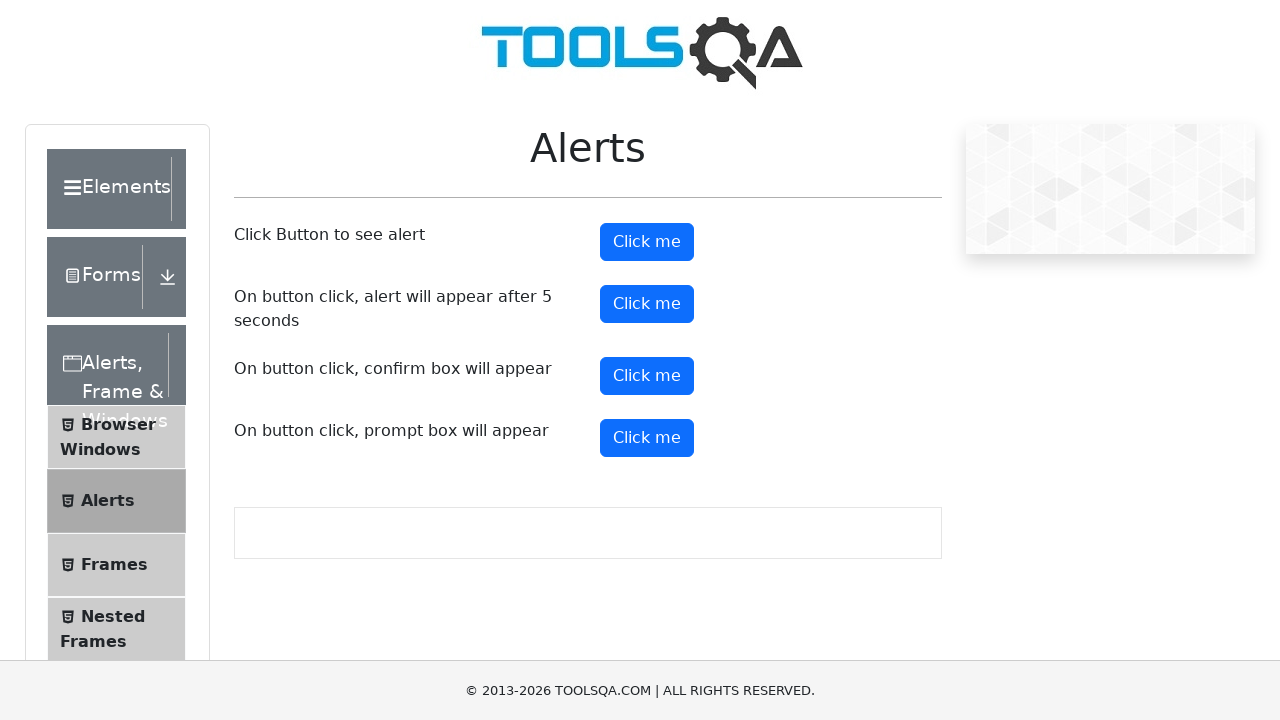

Clicked prompt button to trigger dialog at (647, 438) on xpath=//button[@id='promtButton']
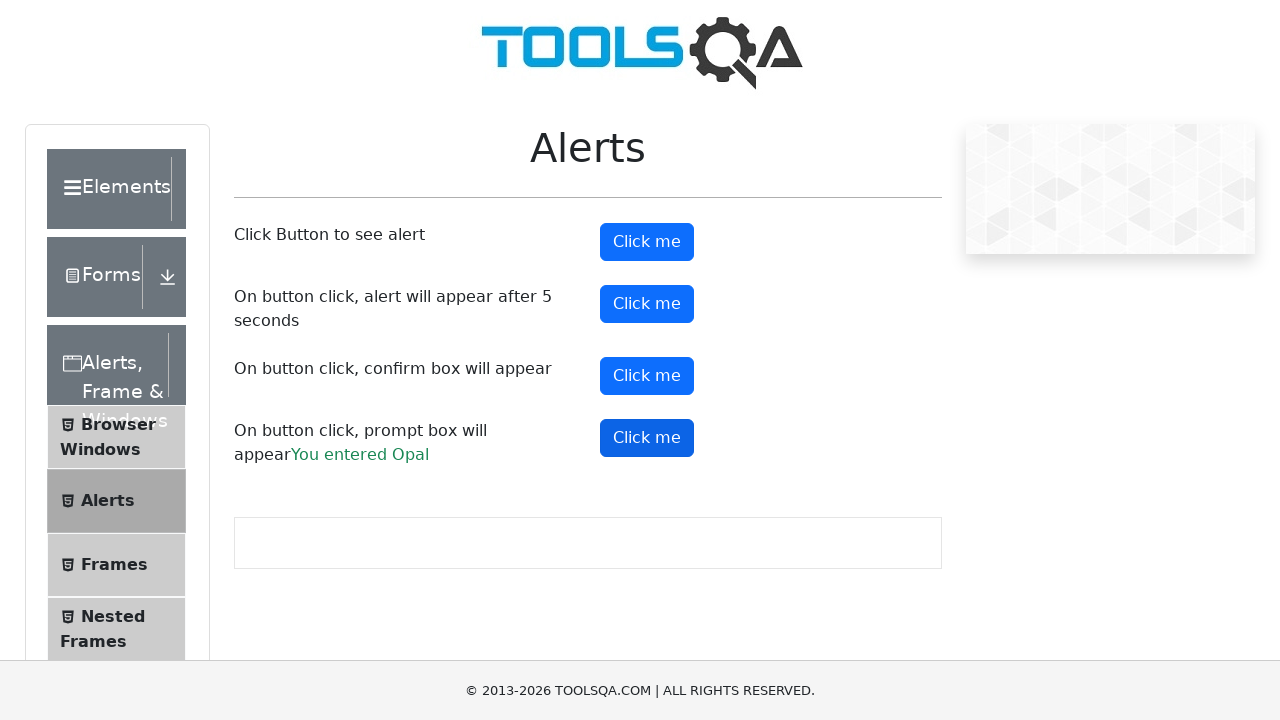

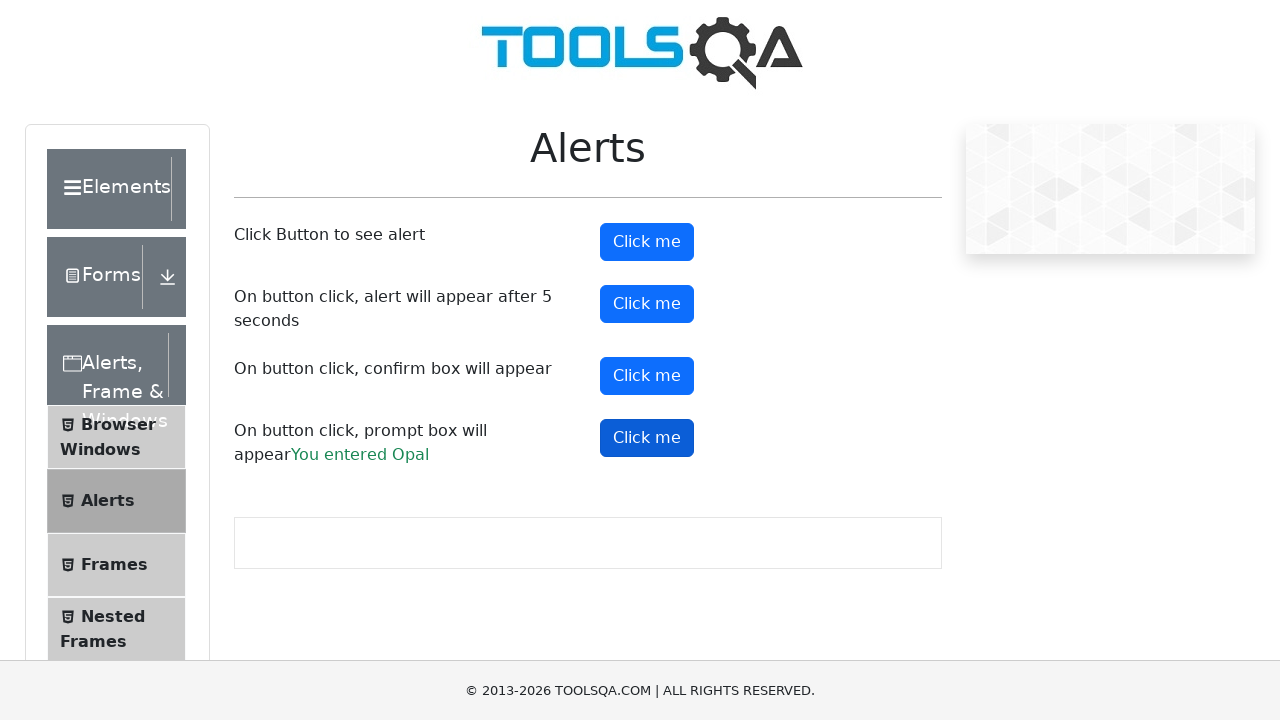